Tests opening a new browser tab, navigating to a different page in that tab, and verifying that two window handles exist.

Starting URL: https://the-internet.herokuapp.com/windows

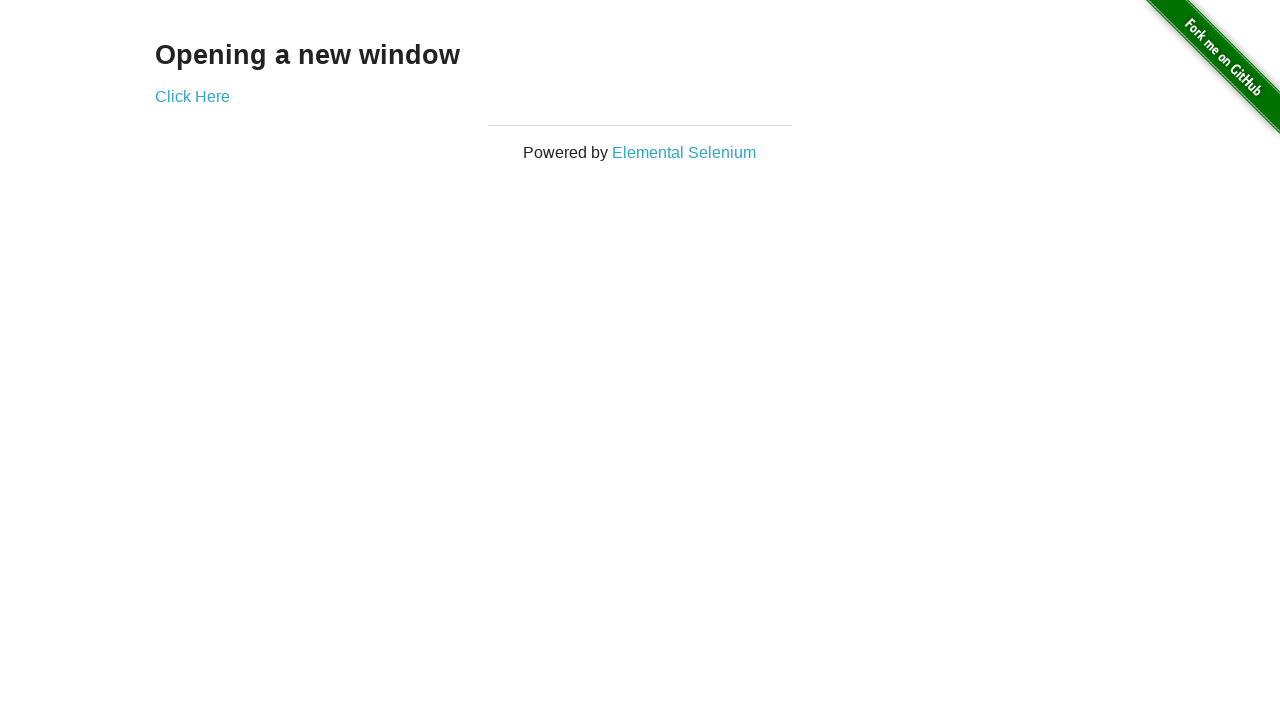

Opened a new browser tab
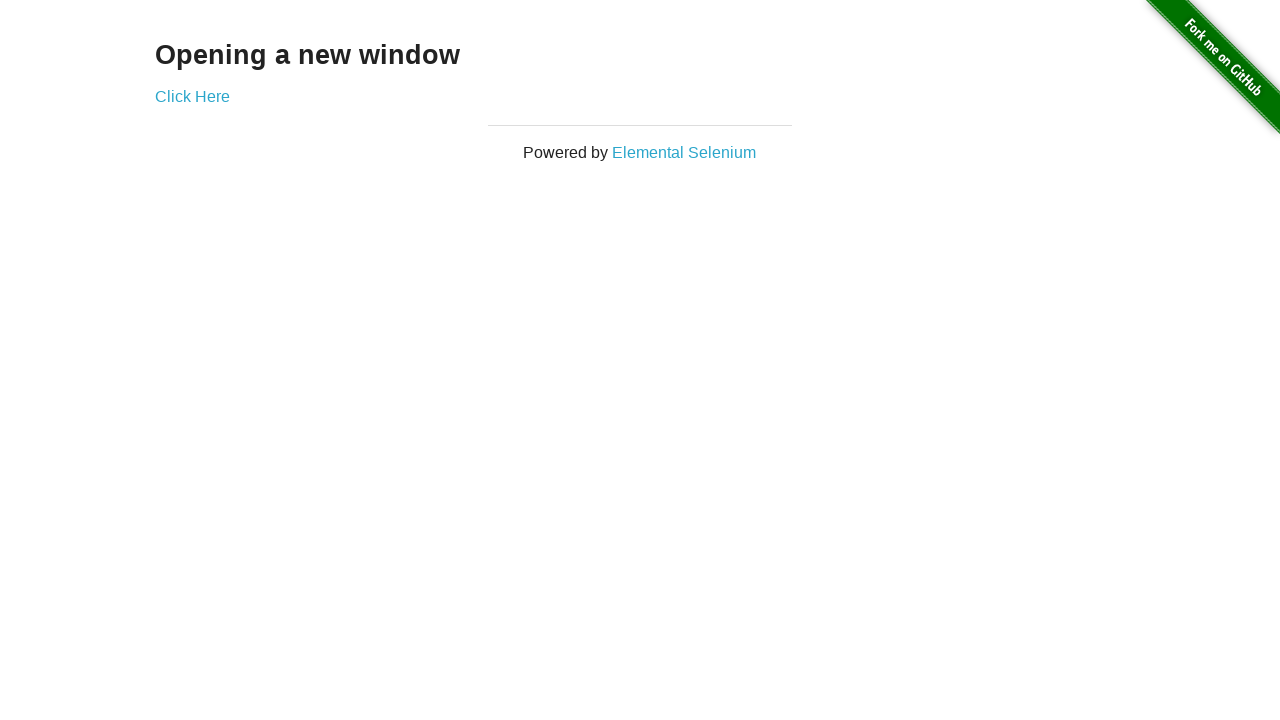

Navigated new tab to https://the-internet.herokuapp.com/typos
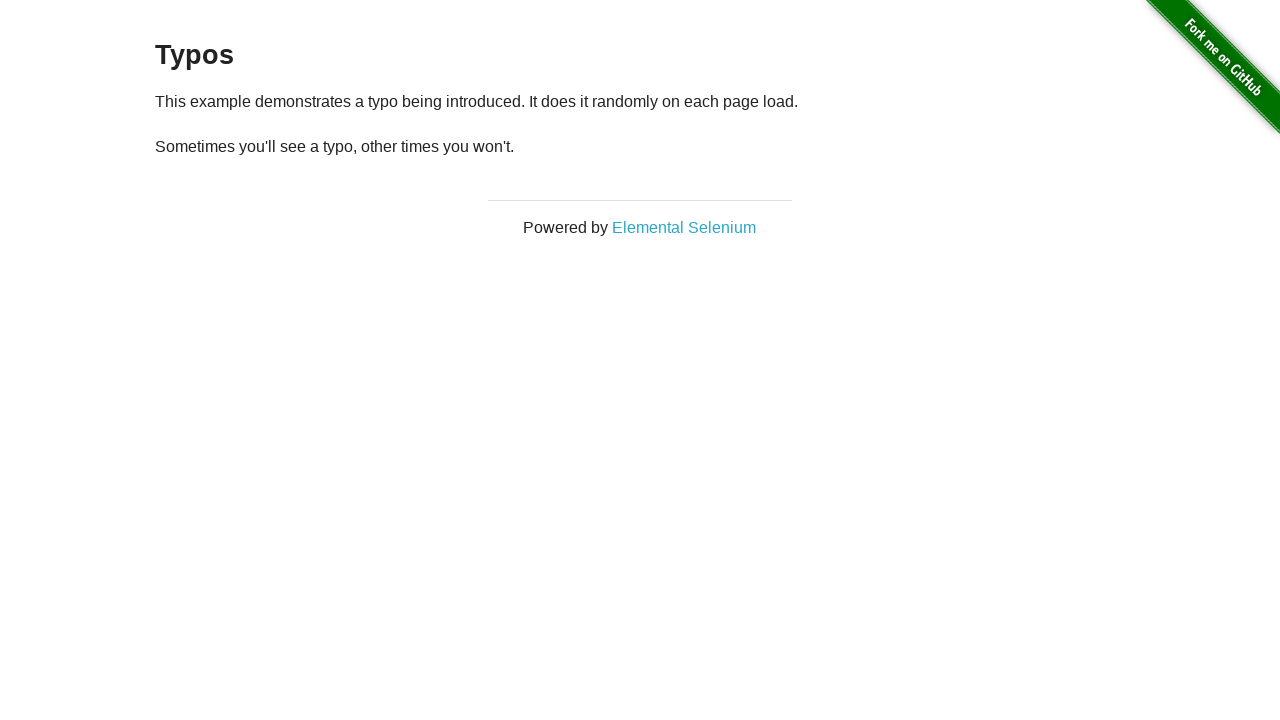

Verified that two window handles (pages) exist in the context
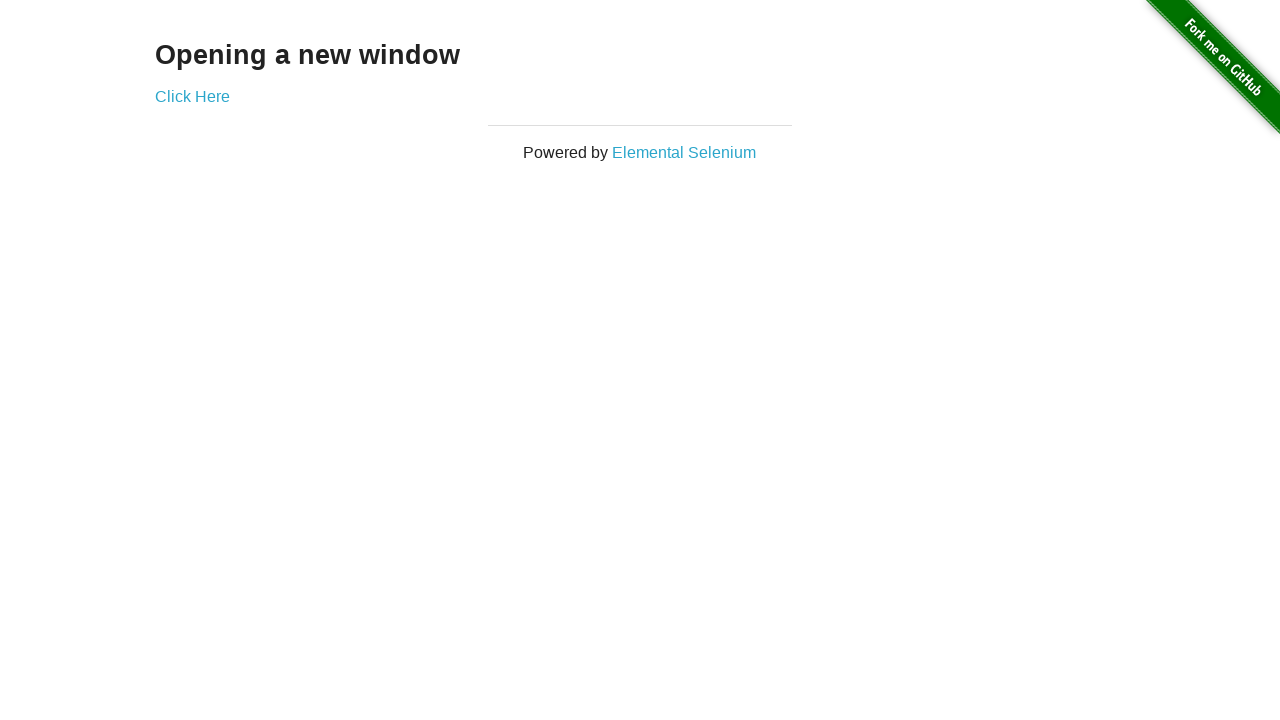

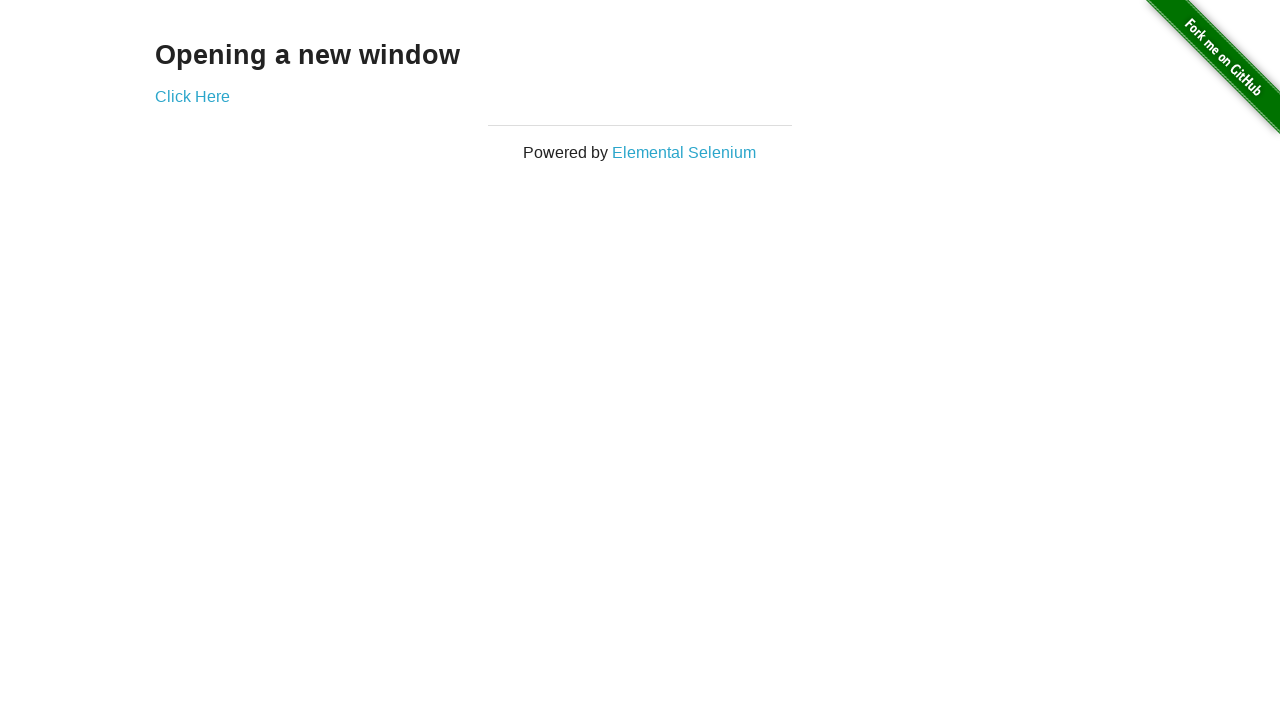